Tests drag and drop functionality on jQueryUI demo page by switching to an iframe and dragging an element to a drop target

Starting URL: https://jqueryui.com/droppable/

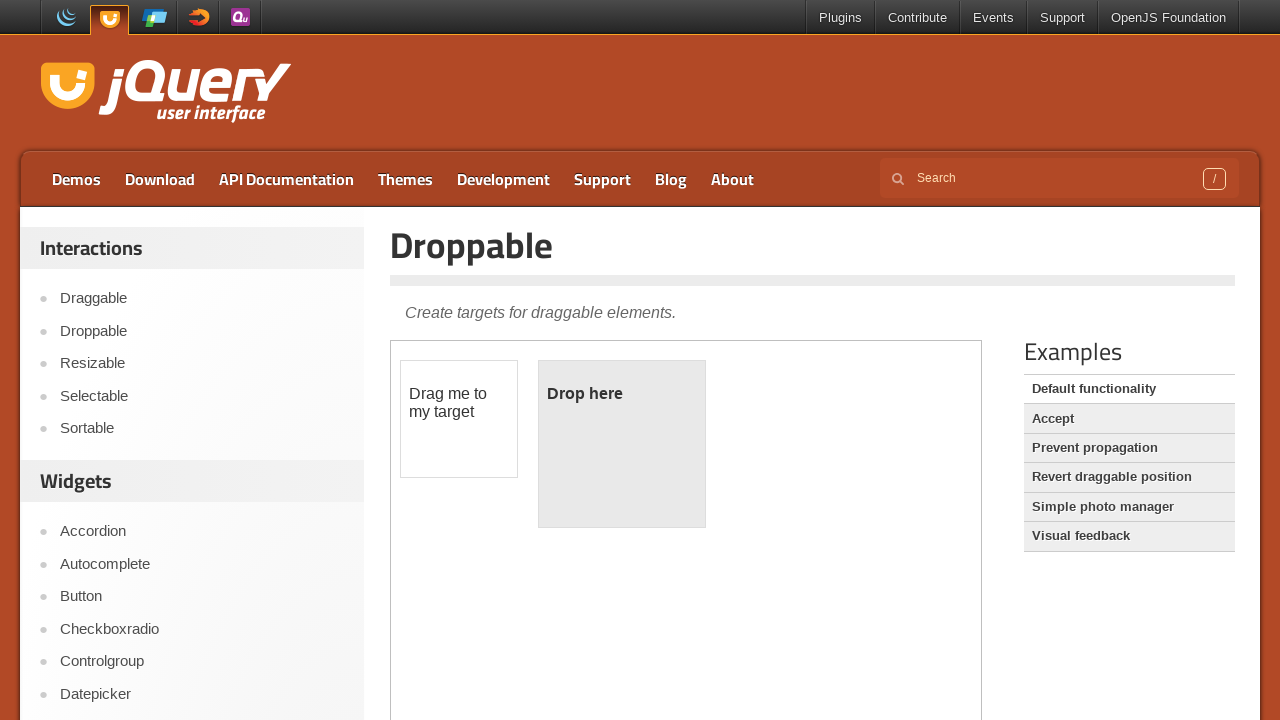

Navigated to jQueryUI droppable demo page
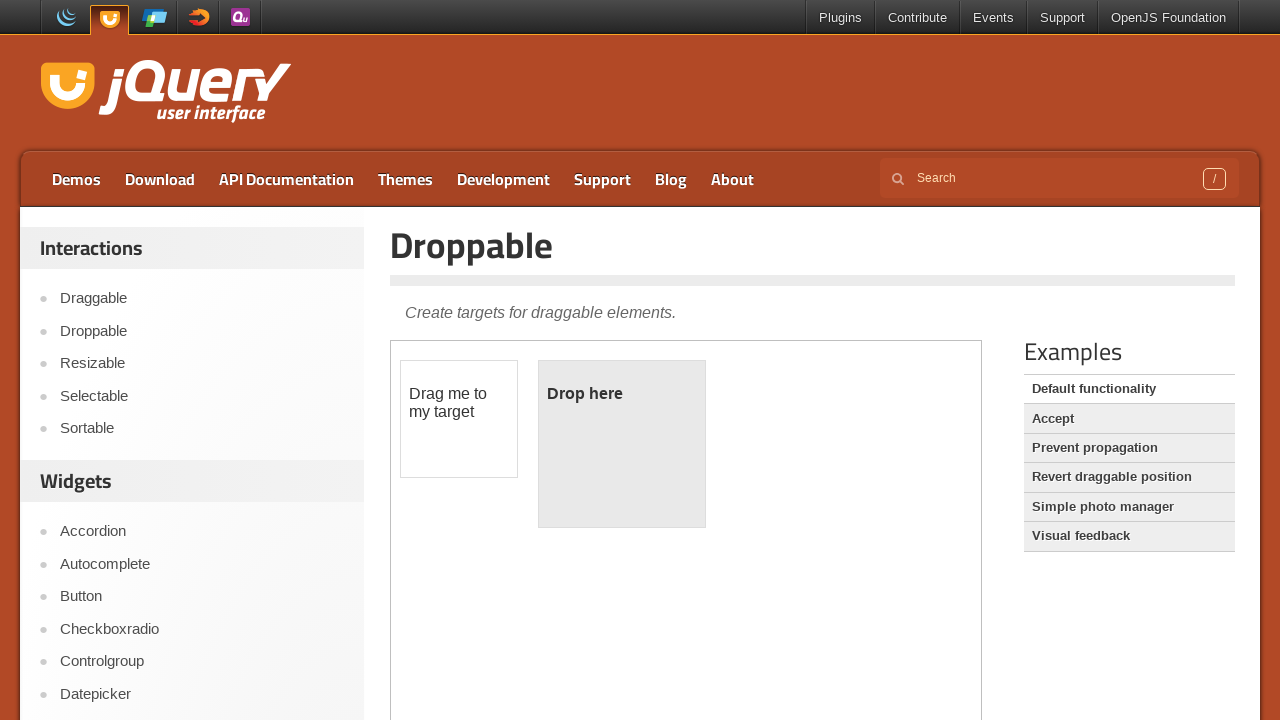

Located demo iframe
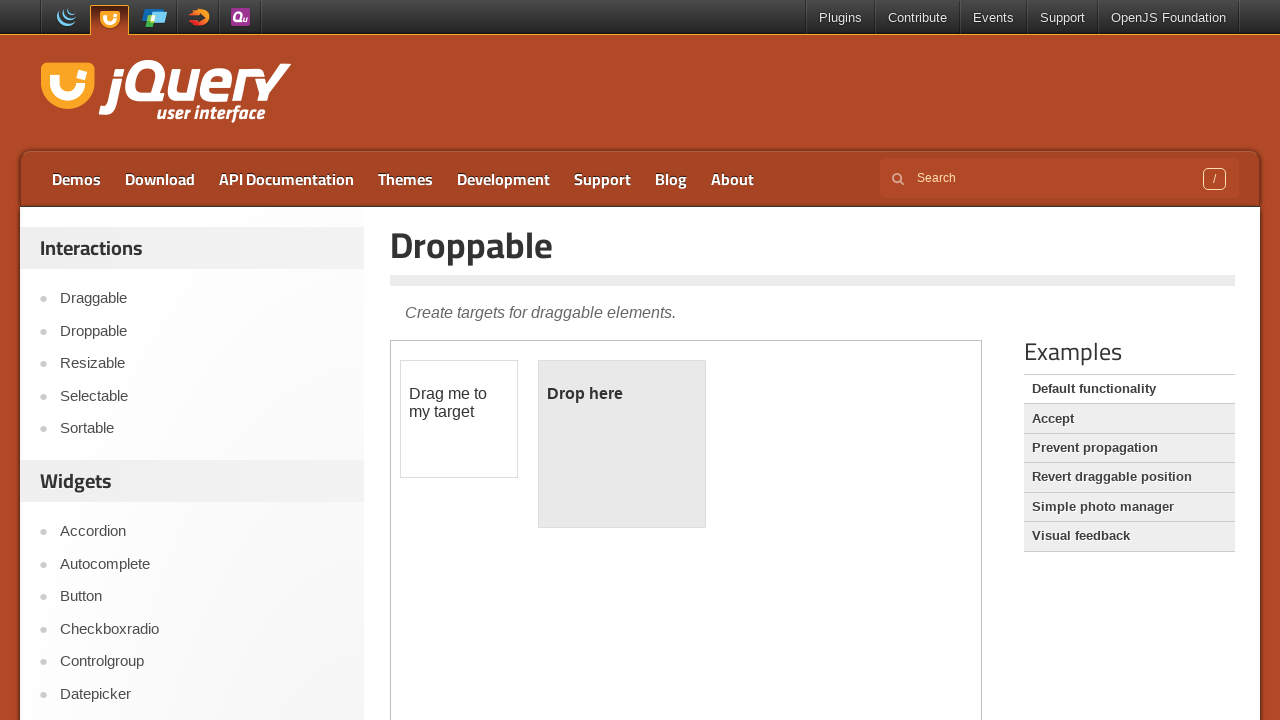

Located draggable element within iframe
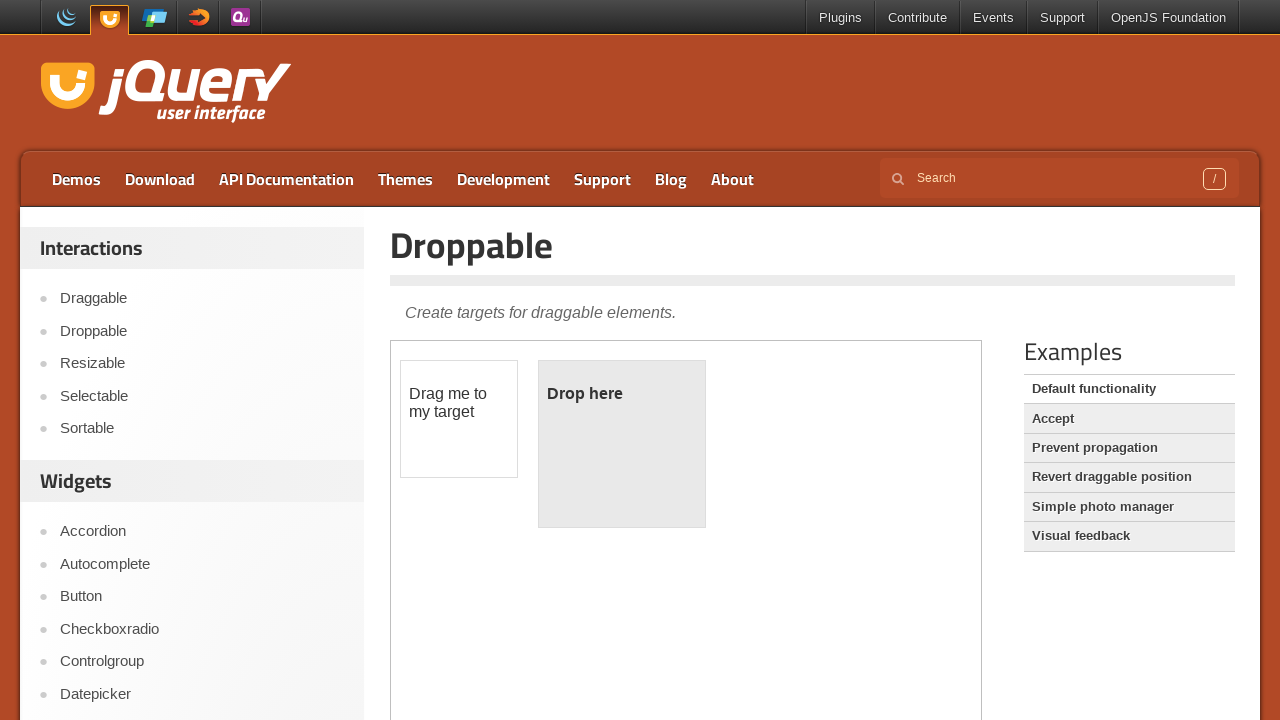

Located droppable target element within iframe
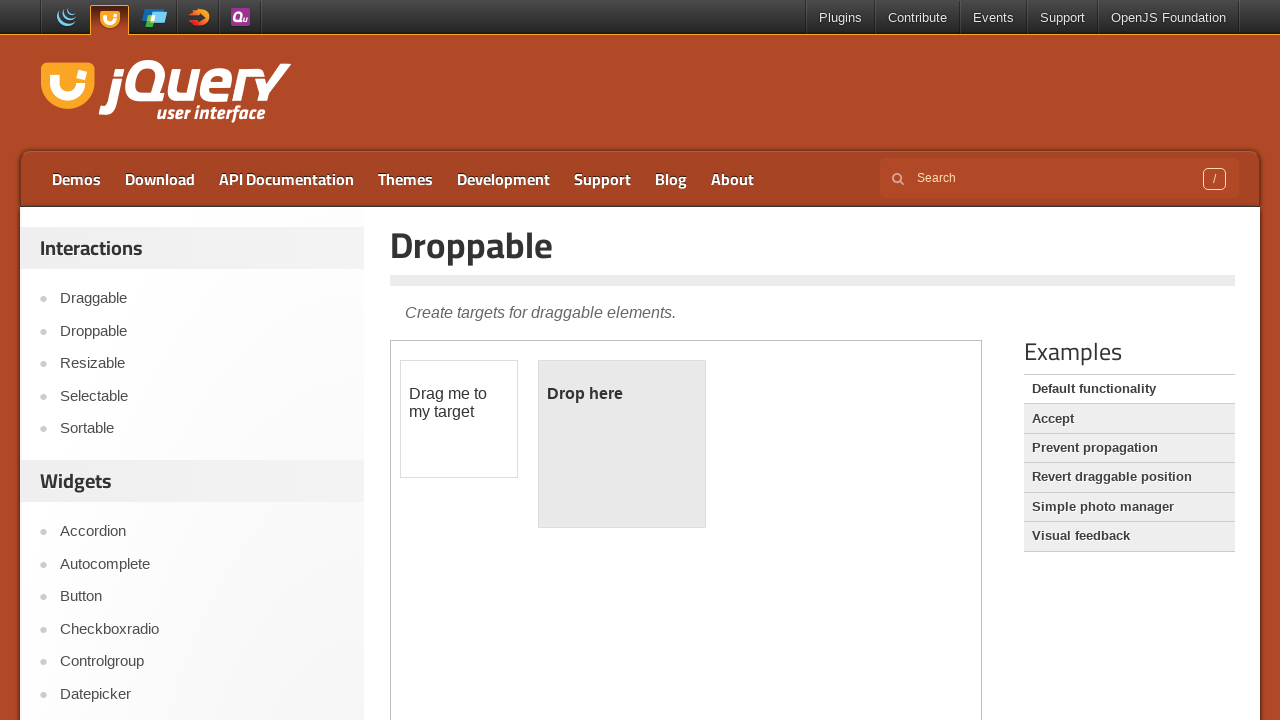

Dragged draggable element to droppable target at (622, 444)
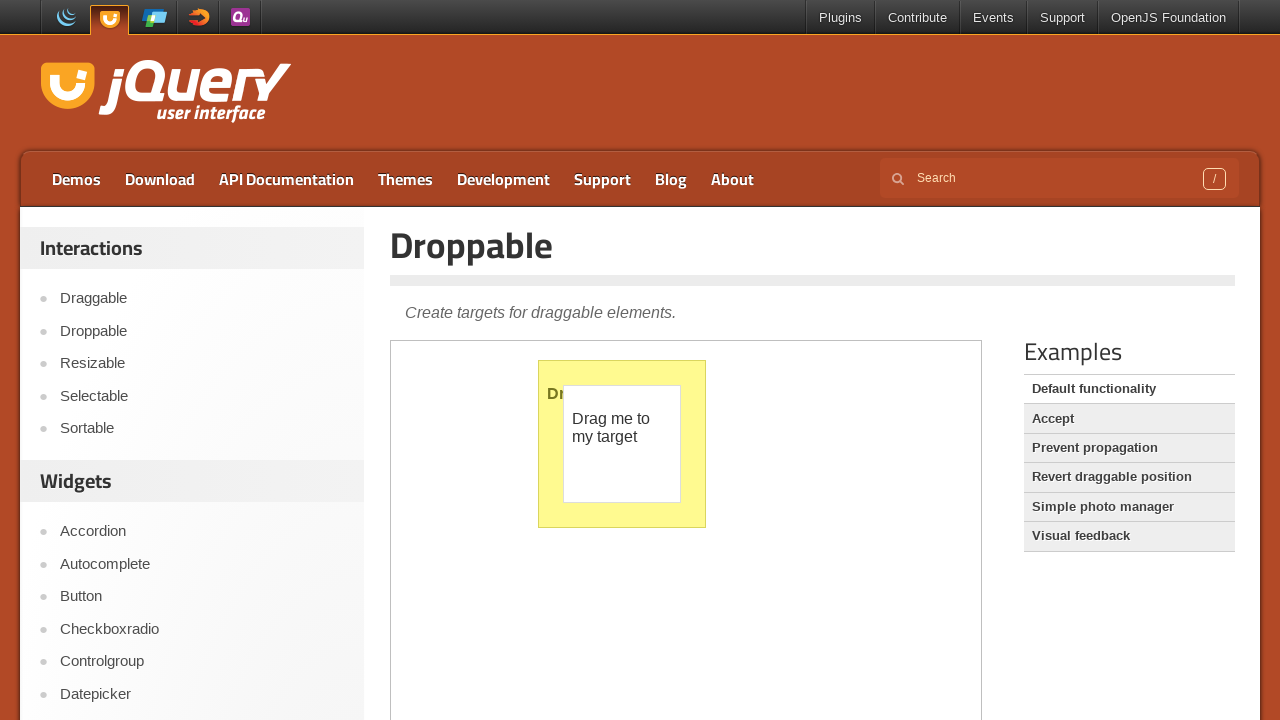

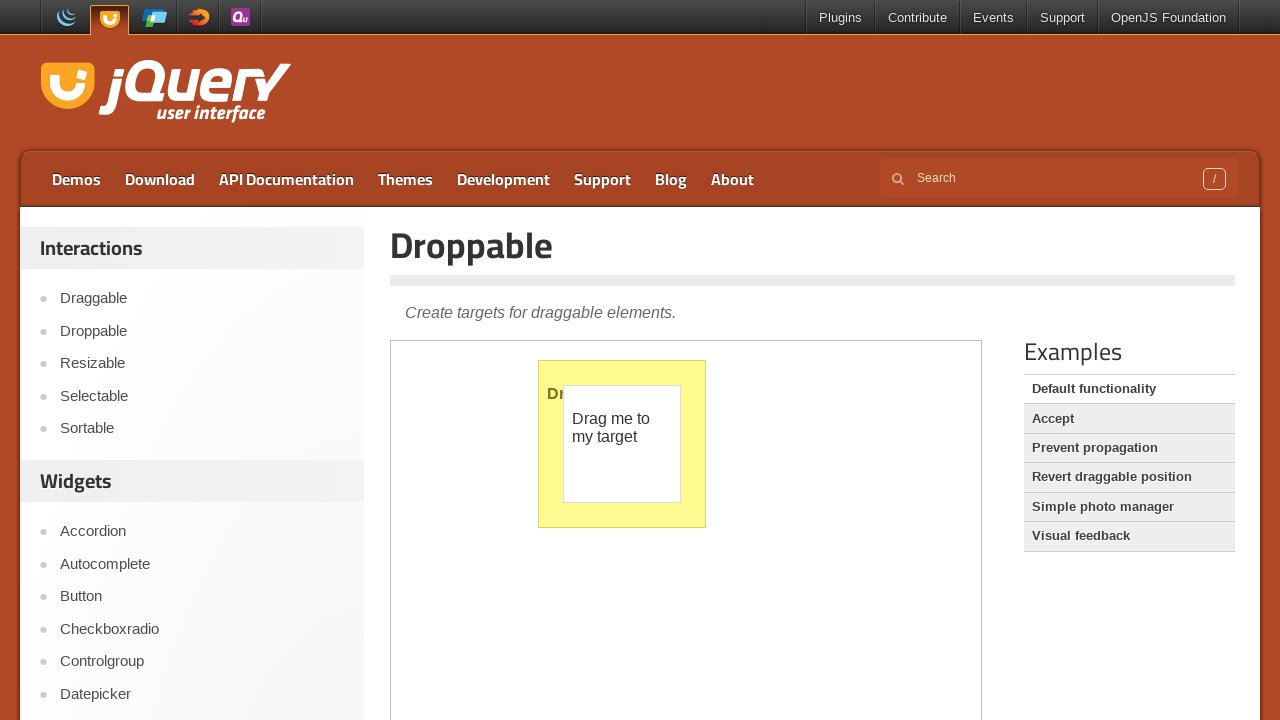